Verifies that links are displayed on the Target Circle page

Starting URL: https://www.target.com/l/target-circle/-/N-pzno9

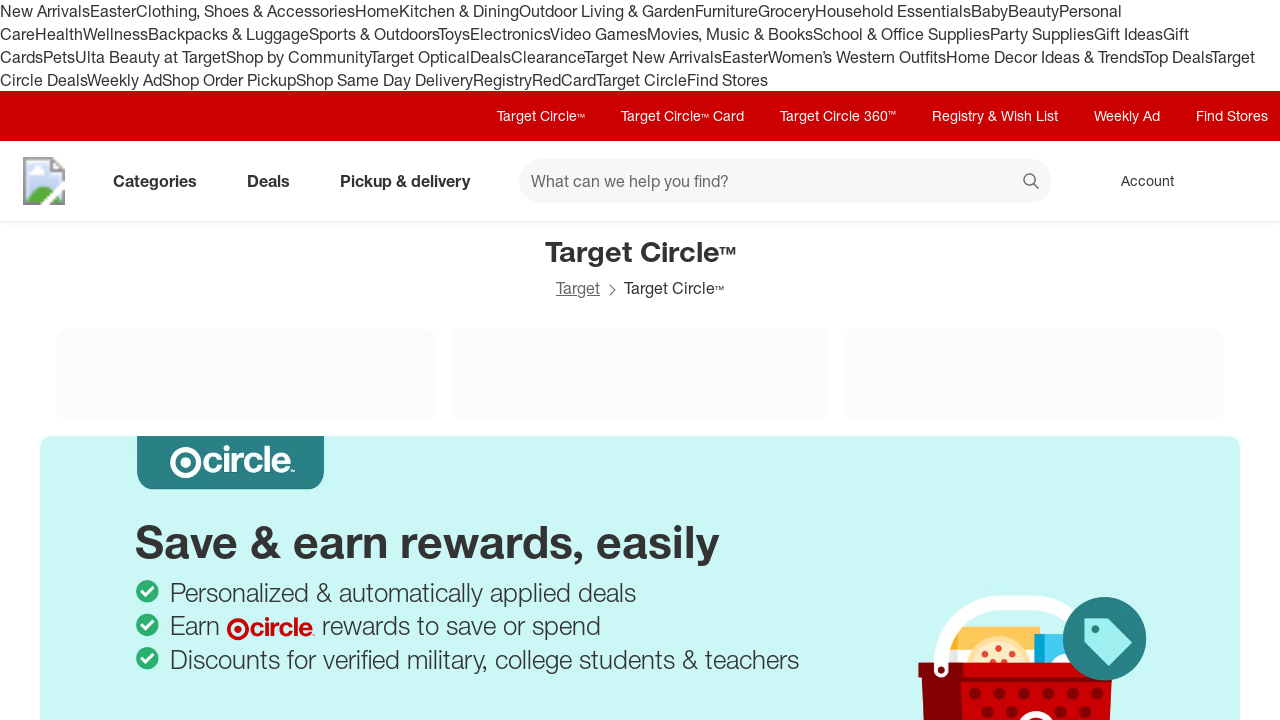

Waited for links to load on Target Circle page
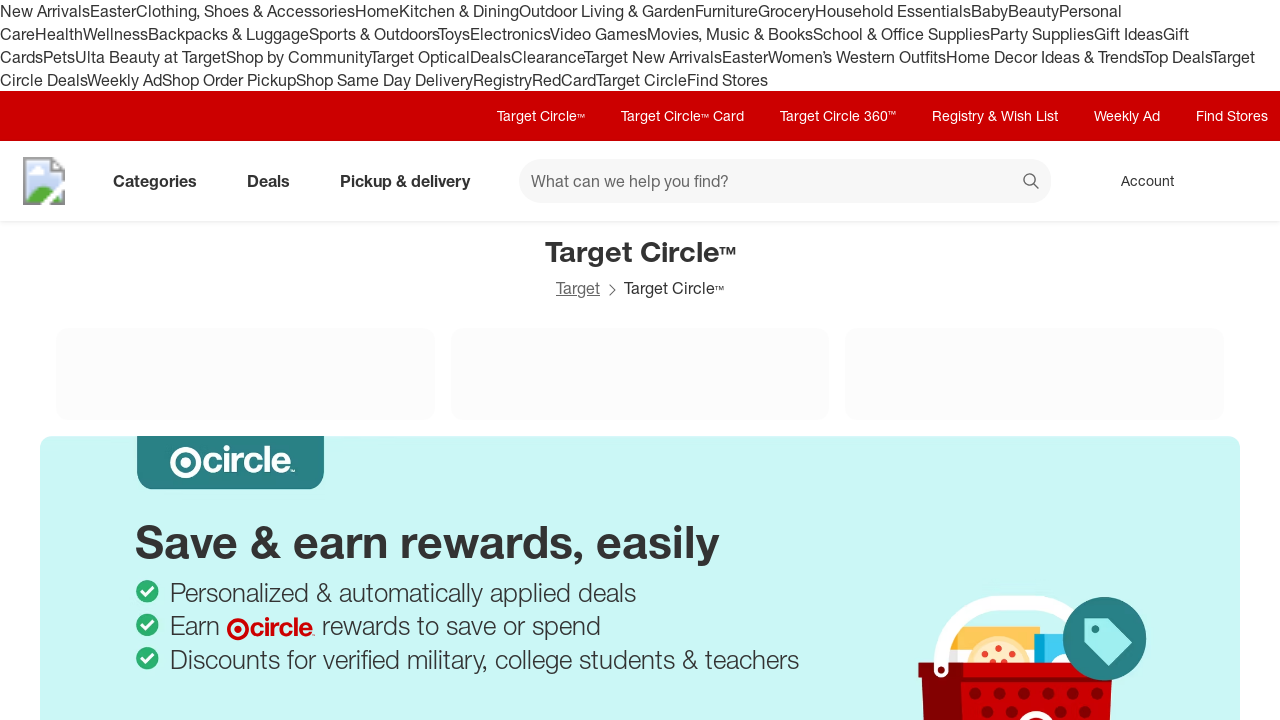

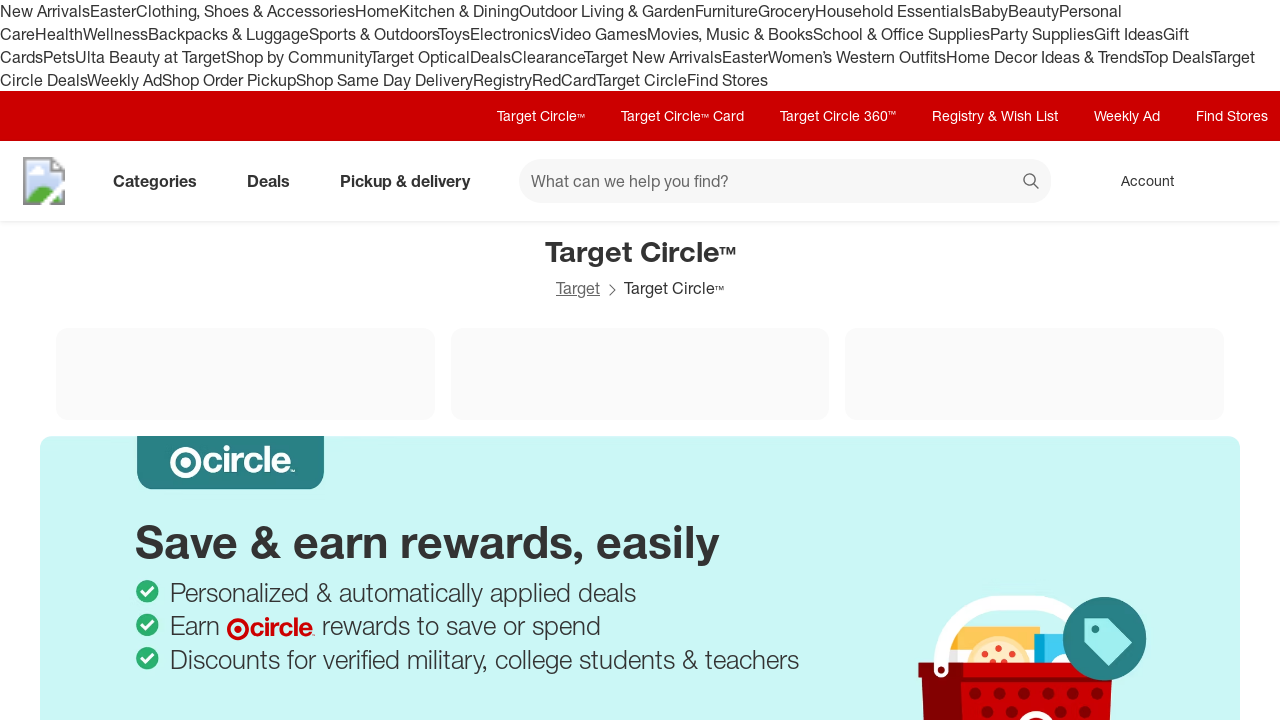